Tests product search functionality by entering a valid partial search term "bri" and verifying that Brinjal product is displayed

Starting URL: https://rahulshettyacademy.com/seleniumPractise/#/

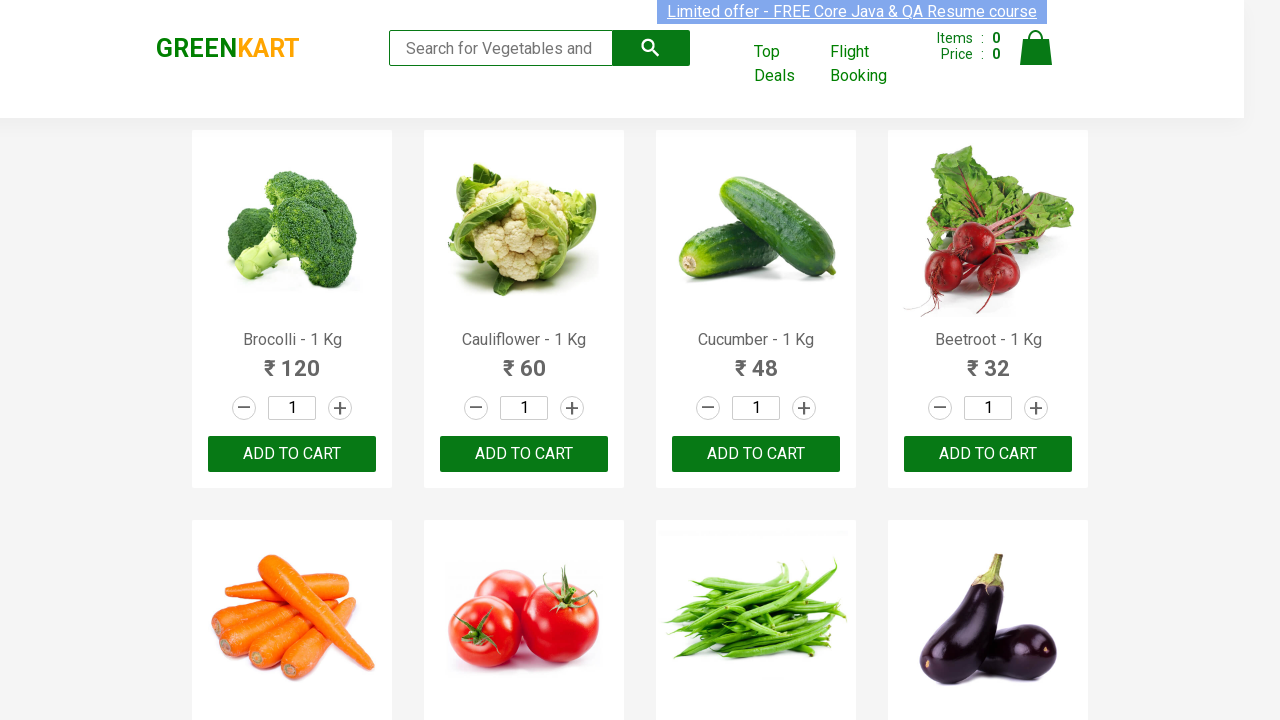

Filled search field with partial search term 'bri' on input[type="search"]
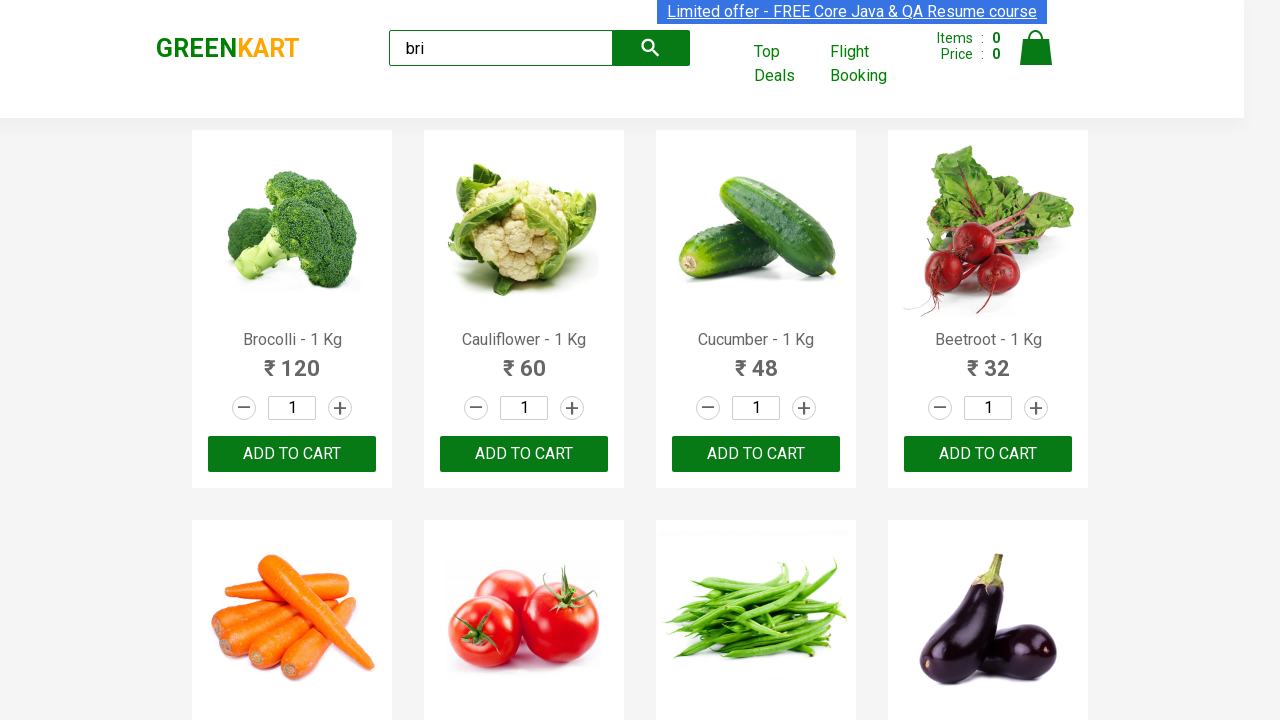

Waited 2 seconds for search results to filter
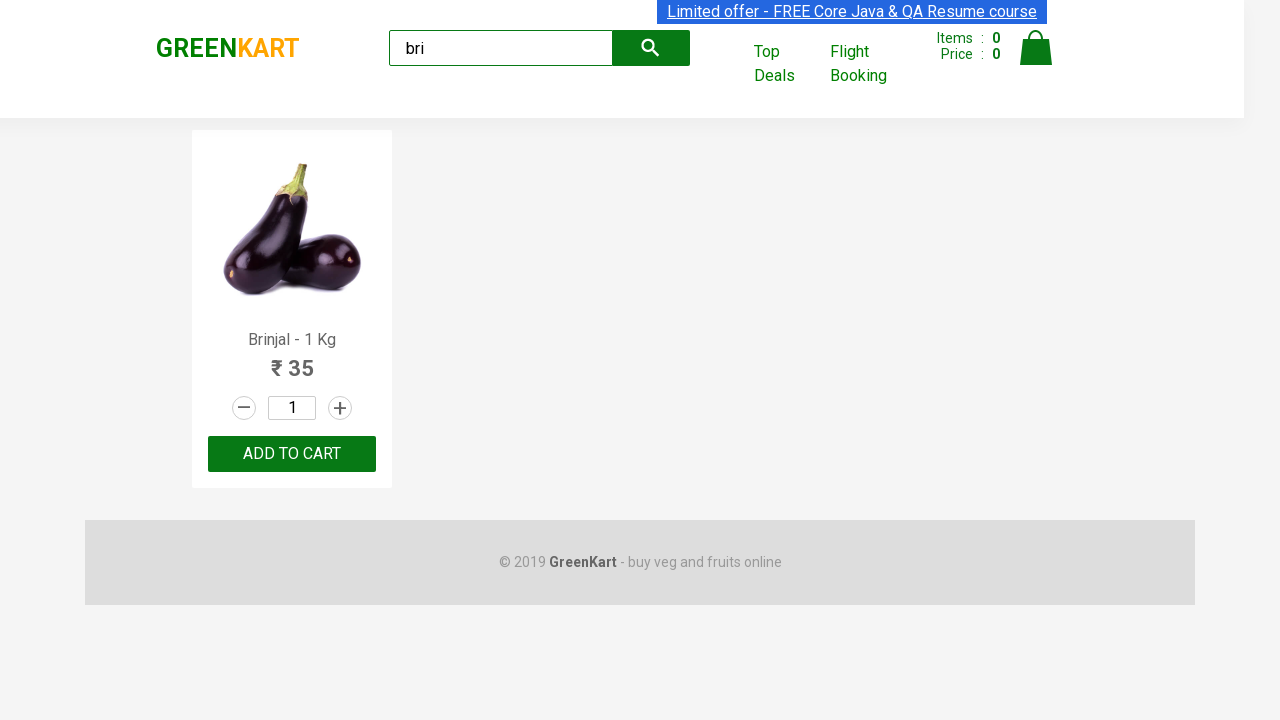

Product name selector loaded after search
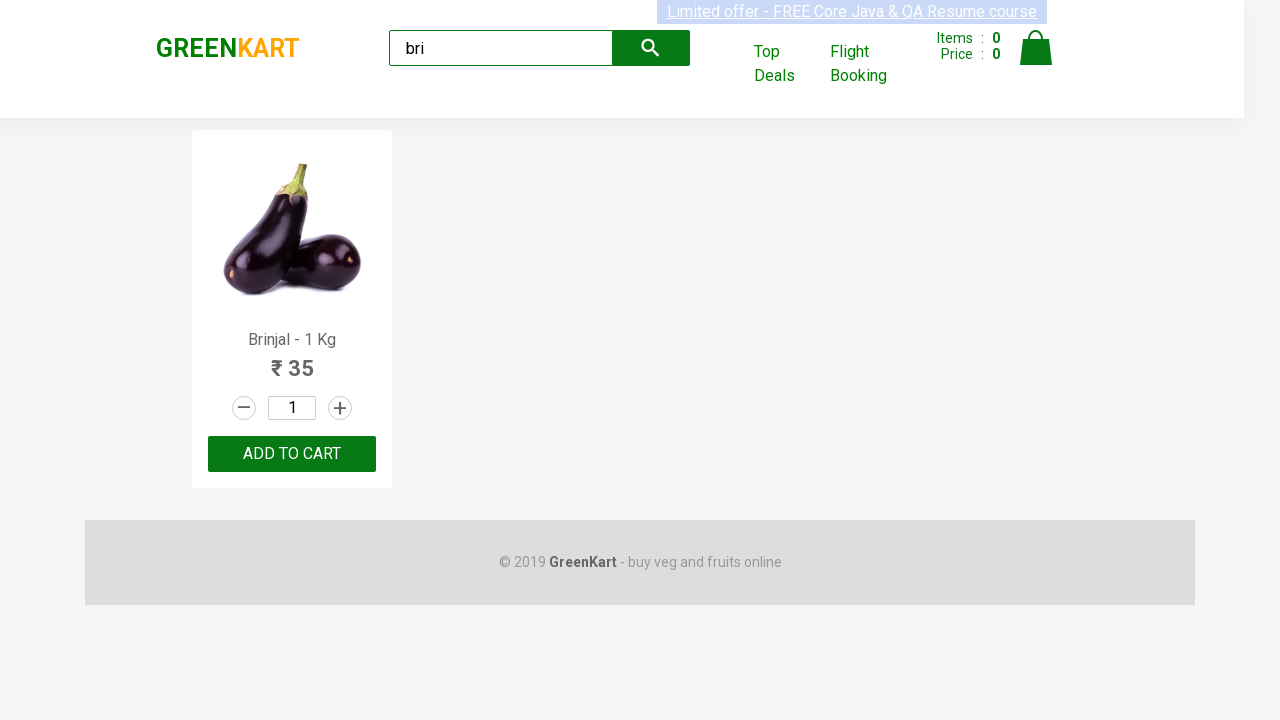

Retrieved product name text content
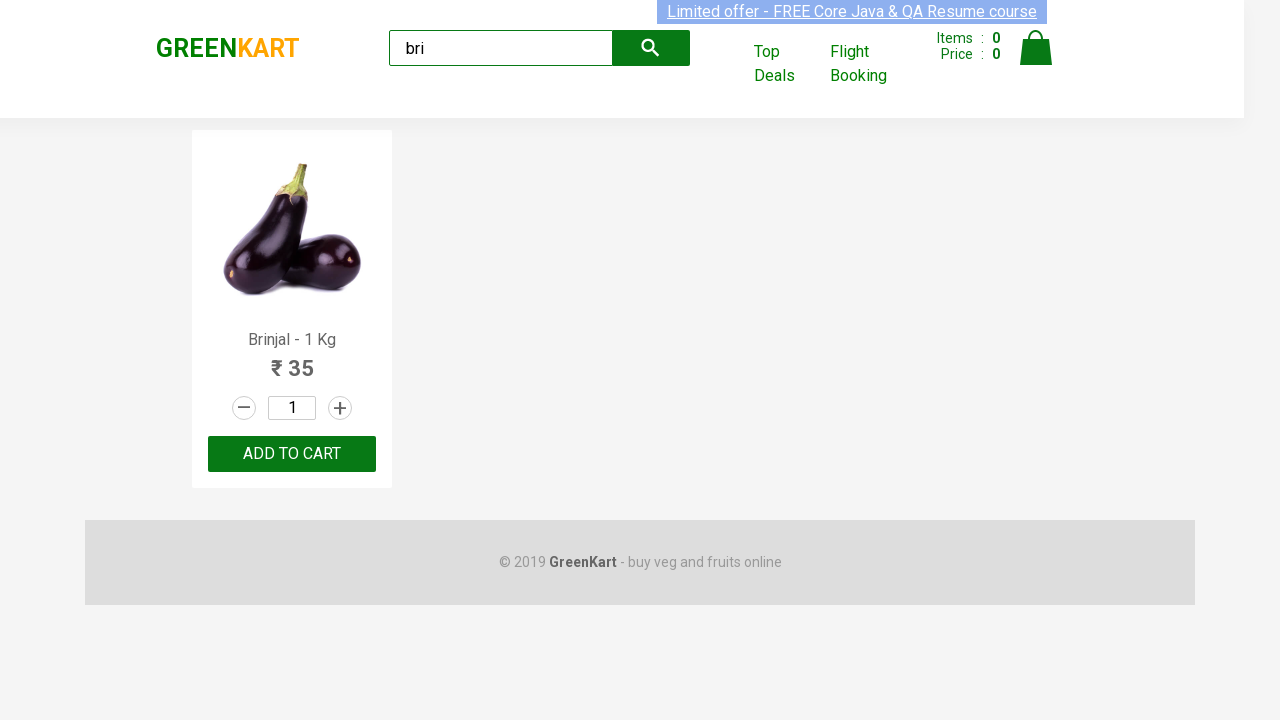

Verified that product name is 'Brinjal - 1 Kg'
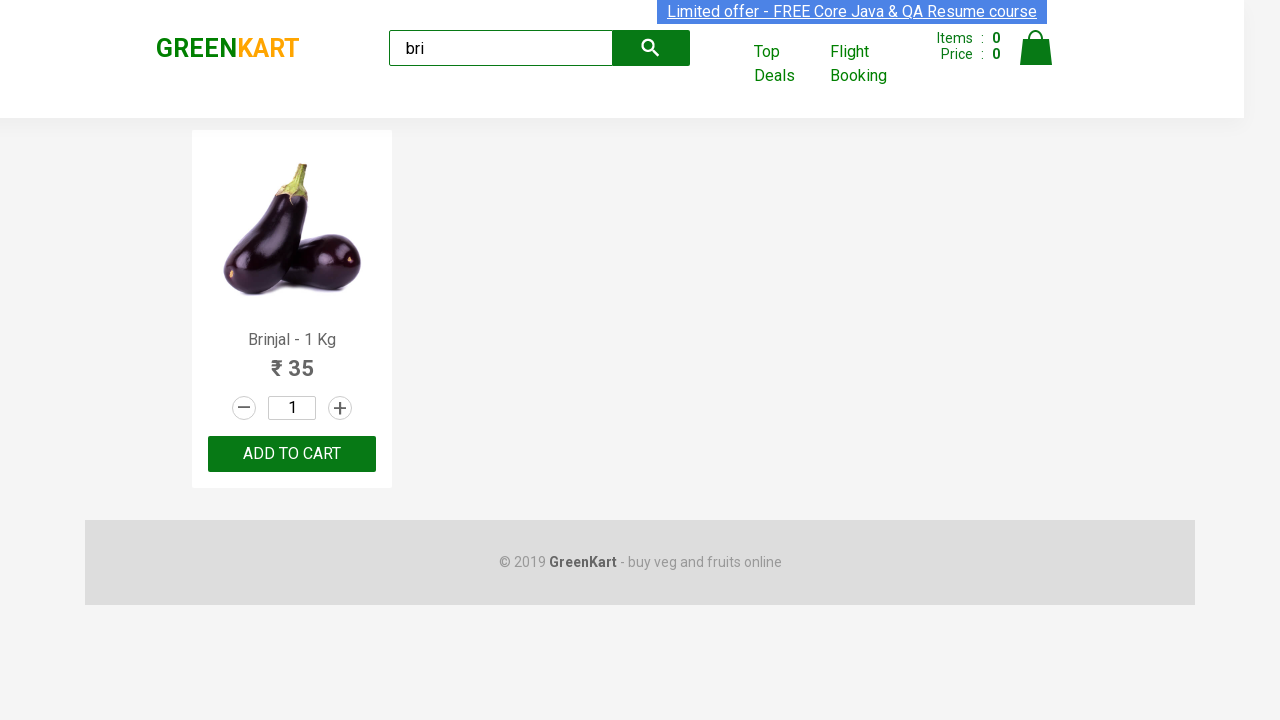

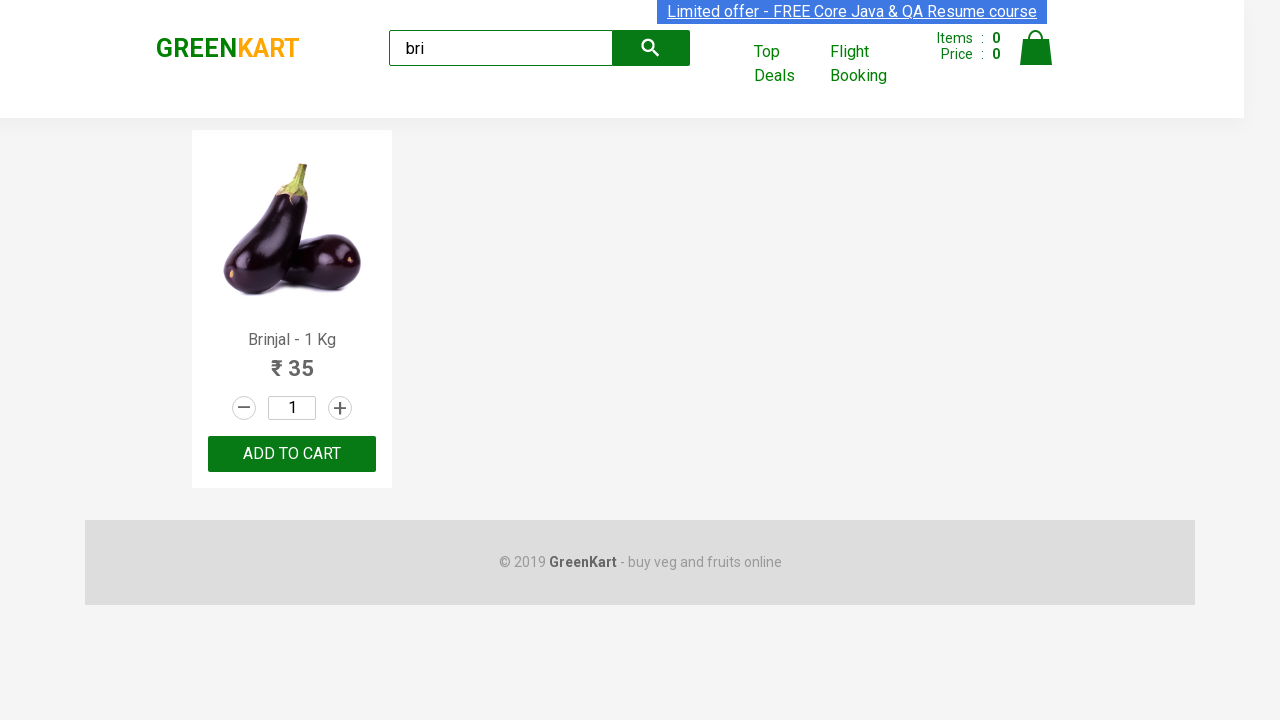